Tests iframe handling by switching to a child frame and clicking on a lifetime access link within the embedded courses iframe

Starting URL: https://rahulshettyacademy.com/AutomationPractice/

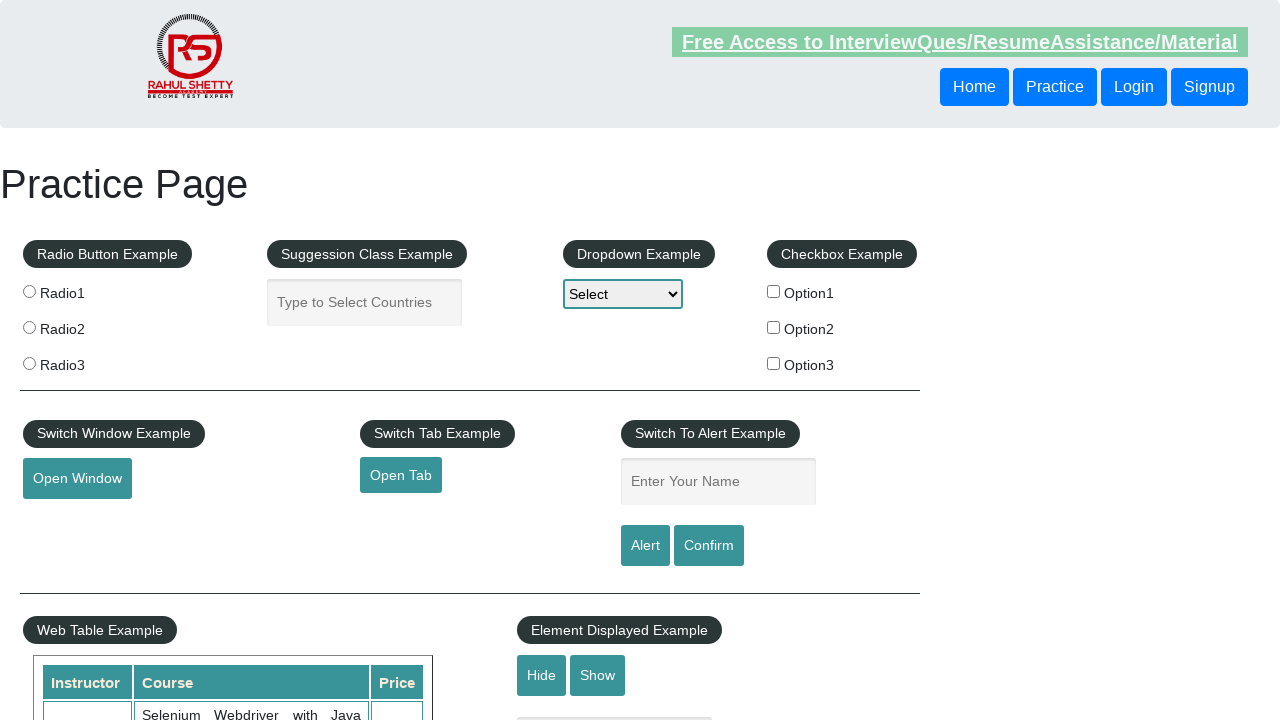

Located and switched to courses iframe with ID 'courses-iframe'
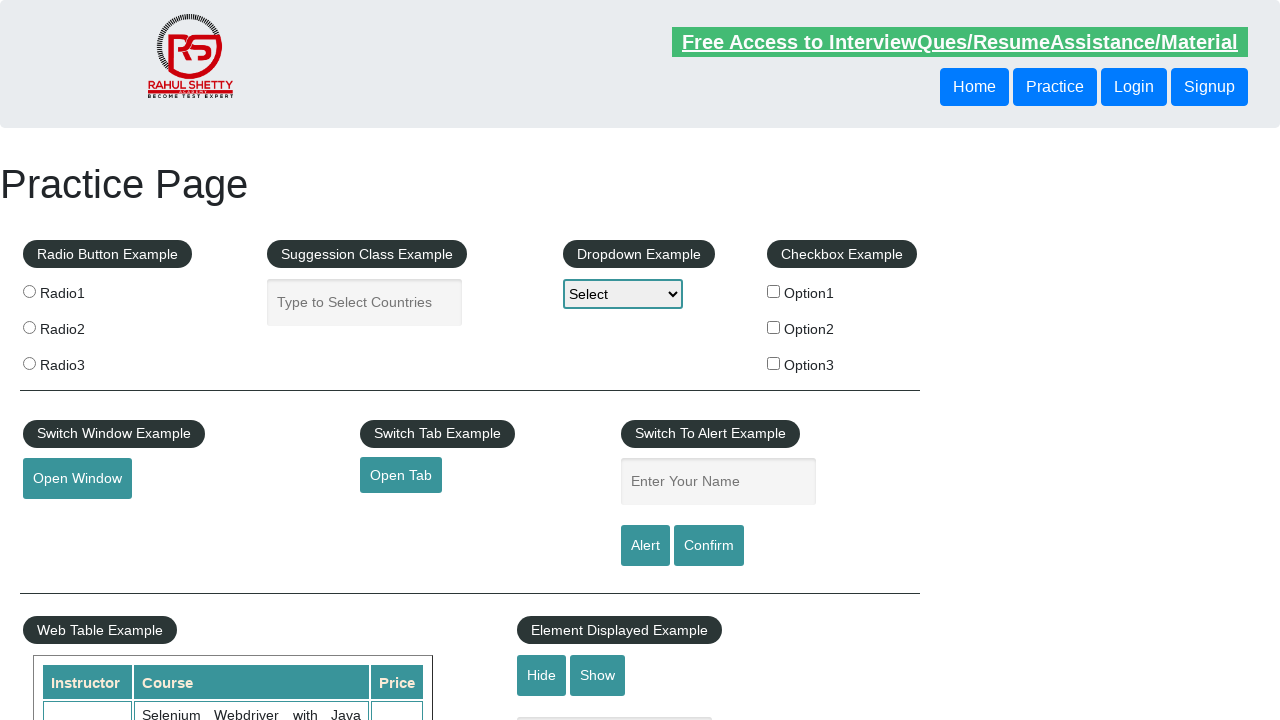

Clicked on the lifetime access link within the iframe at (307, 360) on #courses-iframe >> internal:control=enter-frame >> li a[href*='lifetime']:visibl
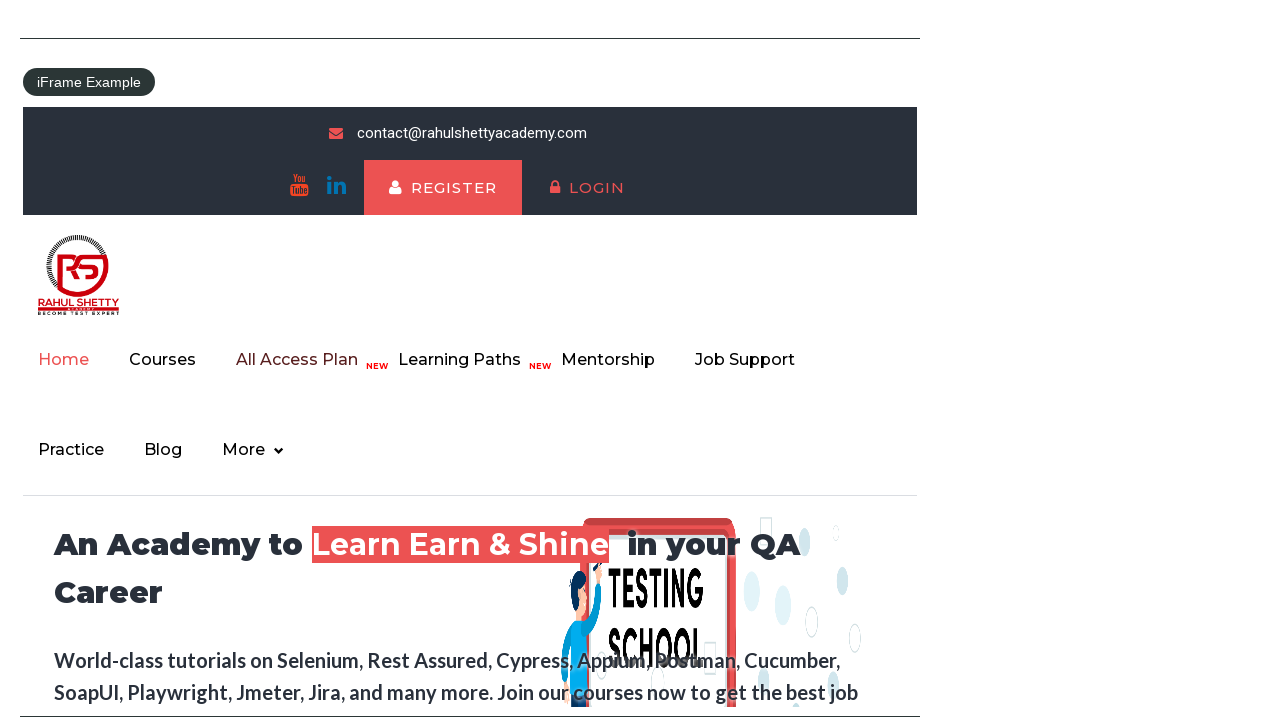

Waited for and verified text content (h2 element) loaded in iframe
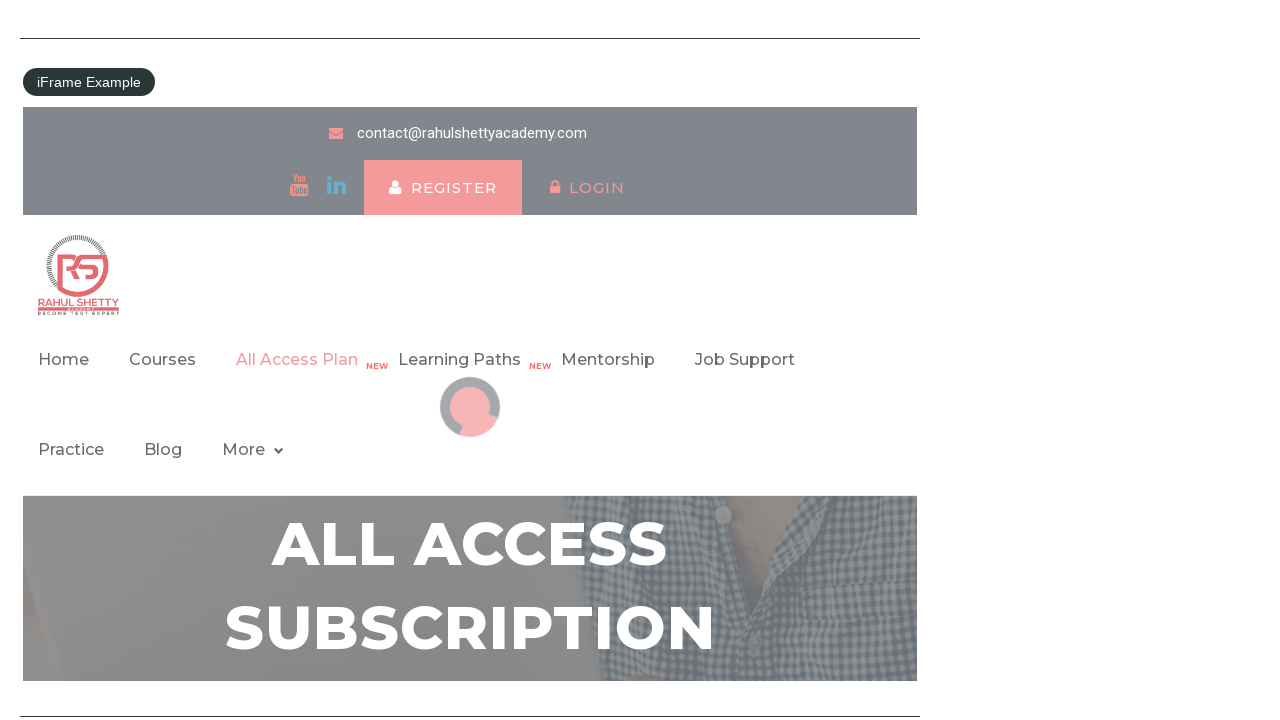

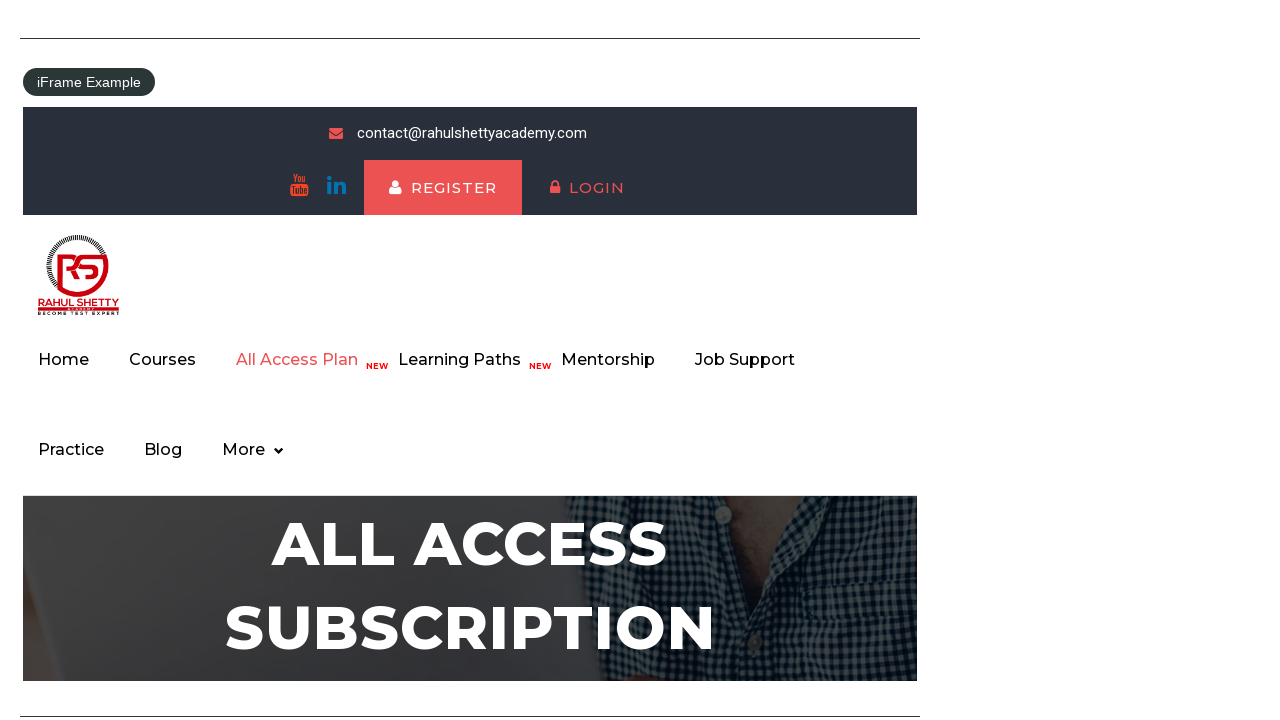